Tests alert handling functionality by triggering an alert with text input and verifying the alert message

Starting URL: http://demo.automationtesting.in/Alerts.html

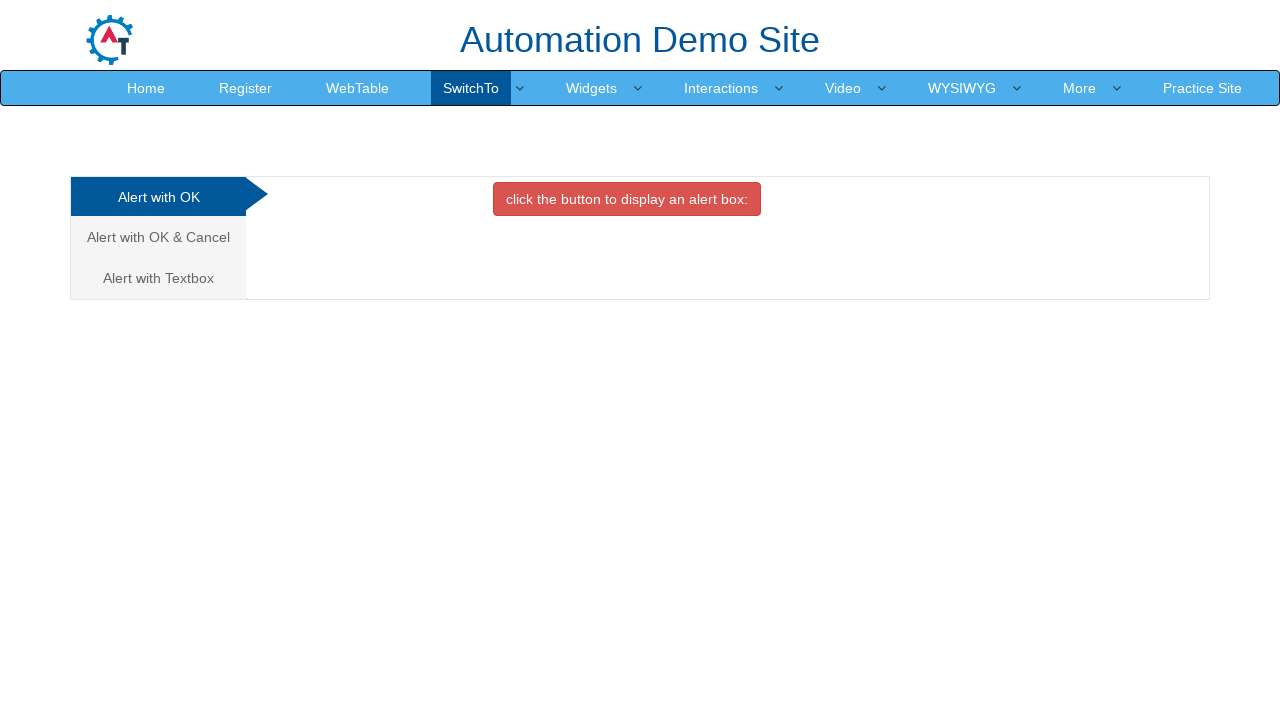

Clicked on third tab to navigate to alert with textbox section at (158, 278) on xpath=/html/body/div[1]/div/div/div/div[1]/ul/li[3]/a
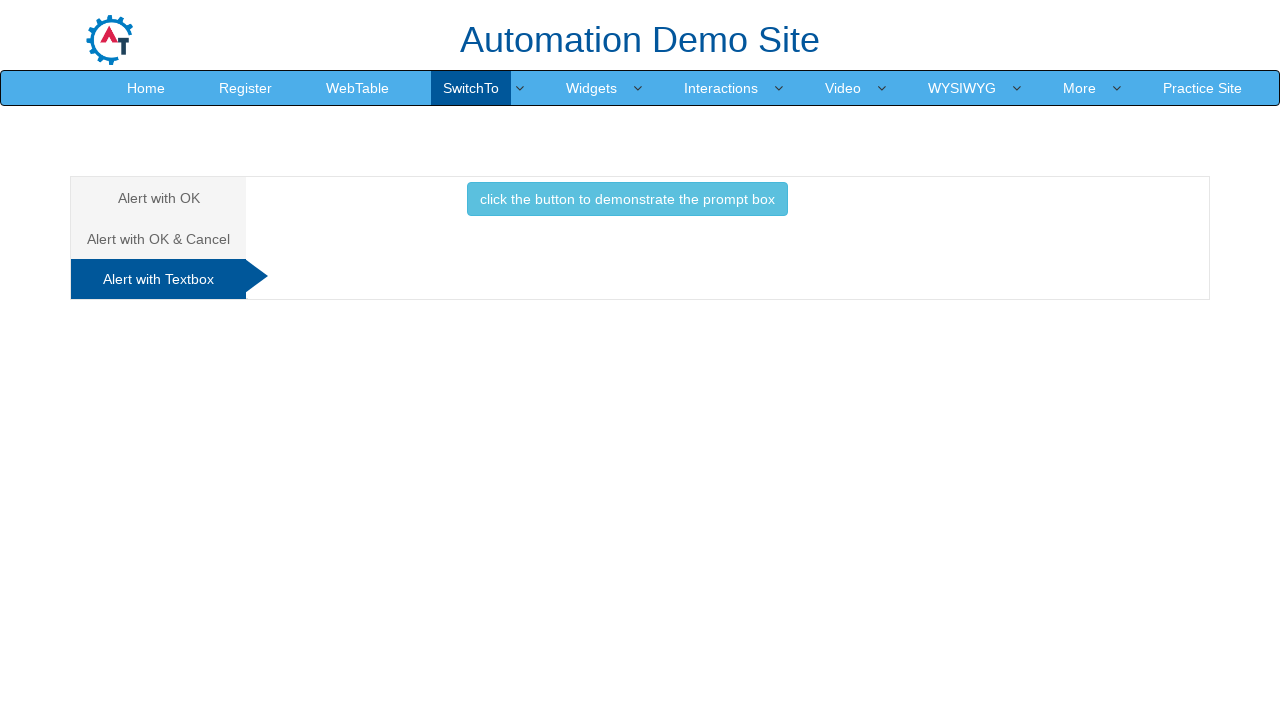

Clicked button to trigger alert with textbox at (627, 199) on //*[@id="Textbox"]/button
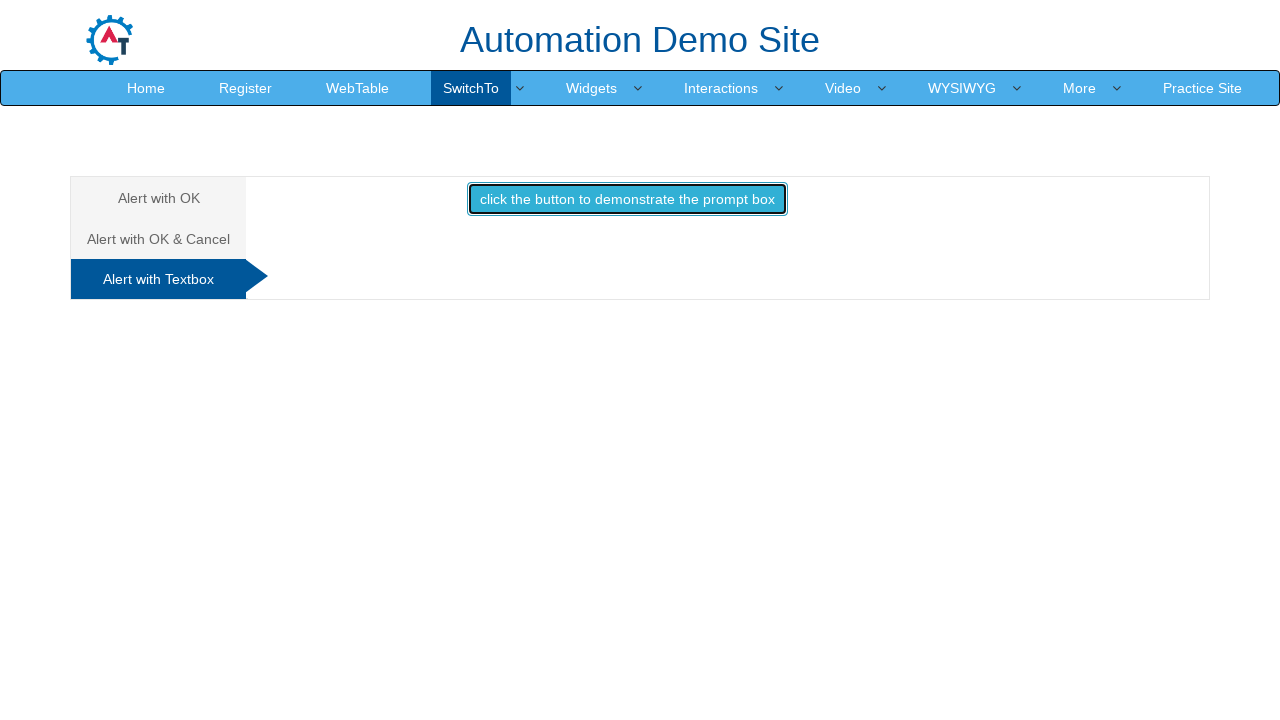

Set up alert handler to accept dialog with text 'Test input text'
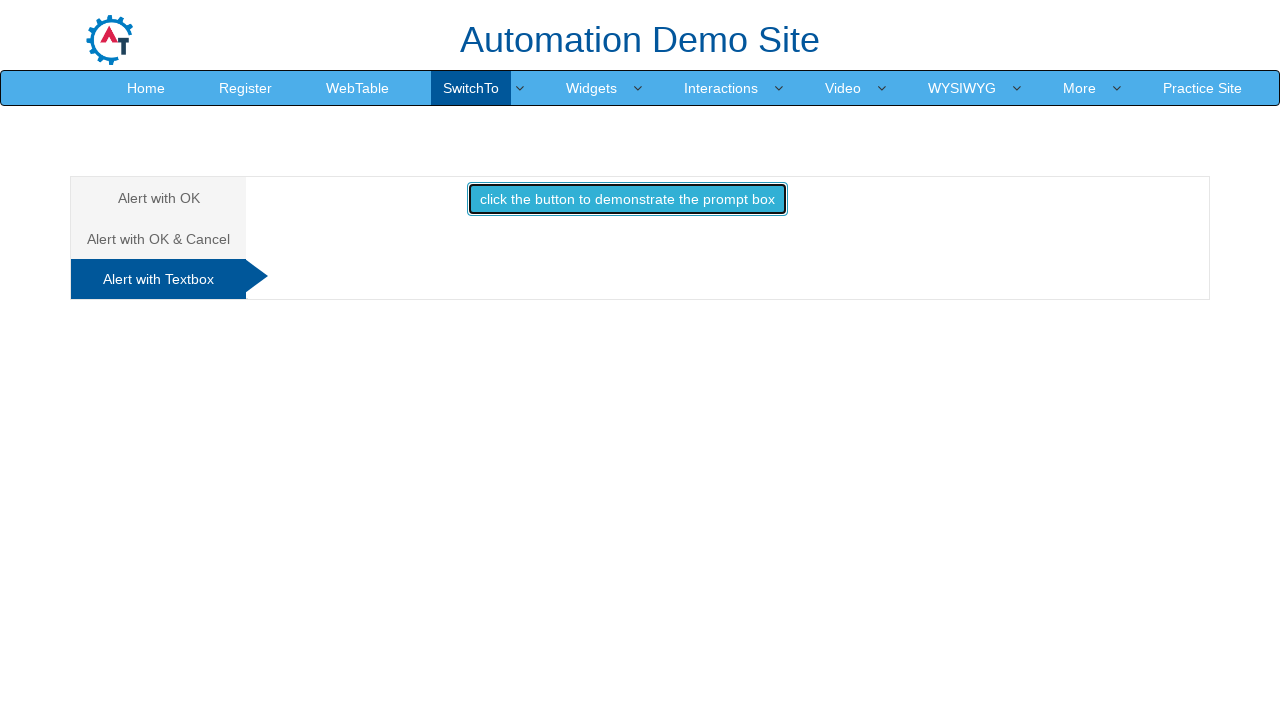

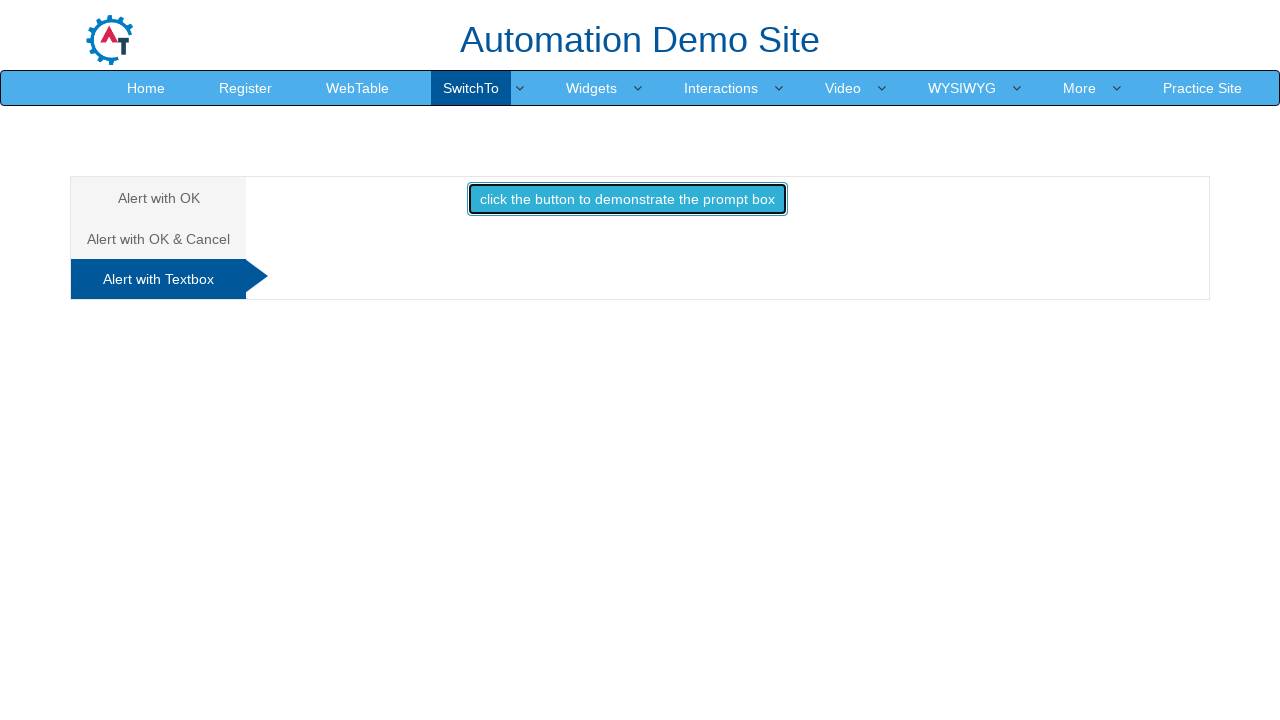